Tests the flight search functionality by clicking the "Find Flights" button and verifying the results page displays flights from Paris to Buenos Aires

Starting URL: https://blazedemo.com/

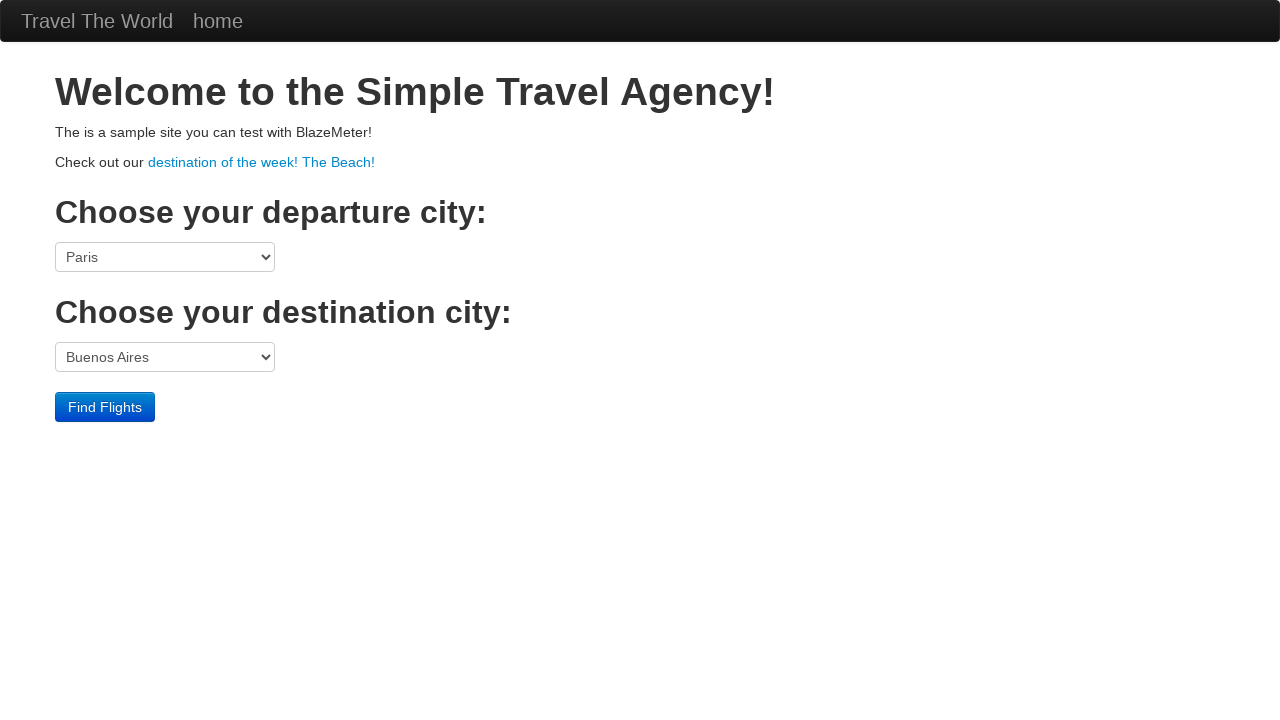

Clicked the 'Find Flights' submit button at (105, 407) on input[type='submit']
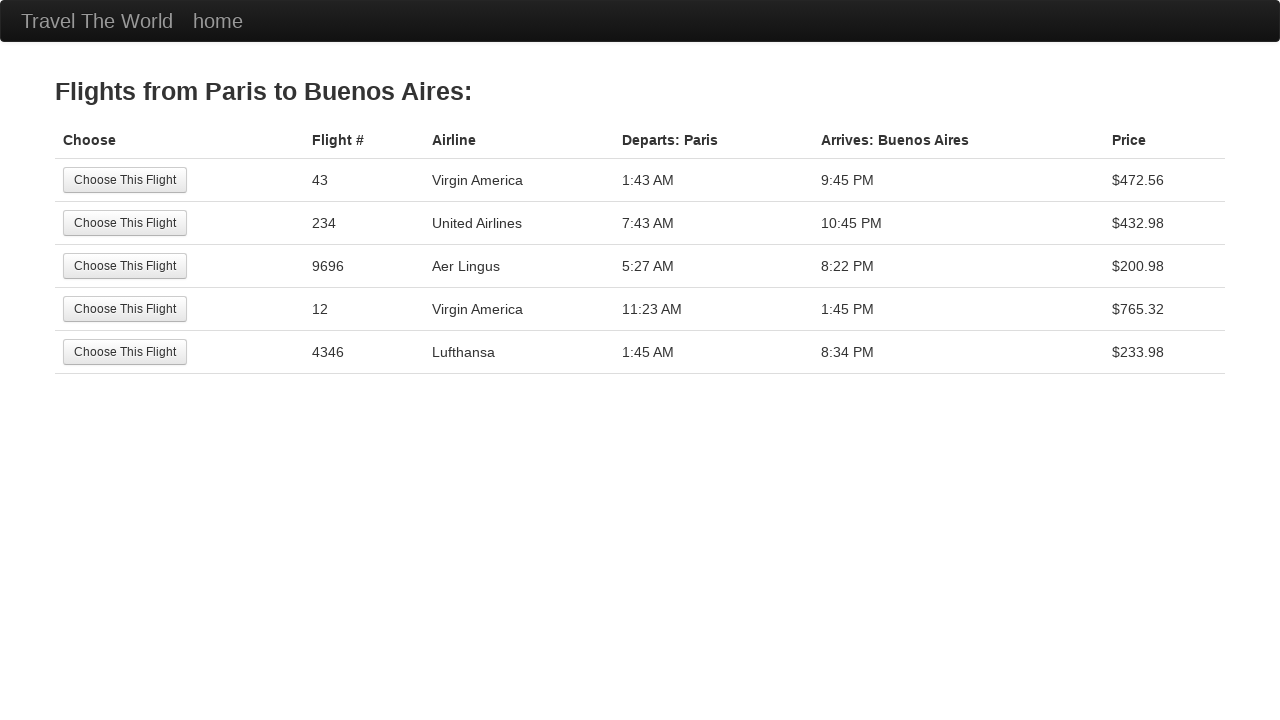

Verified flights results page loaded with 'Flights from Paris to Buenos Aires:' text
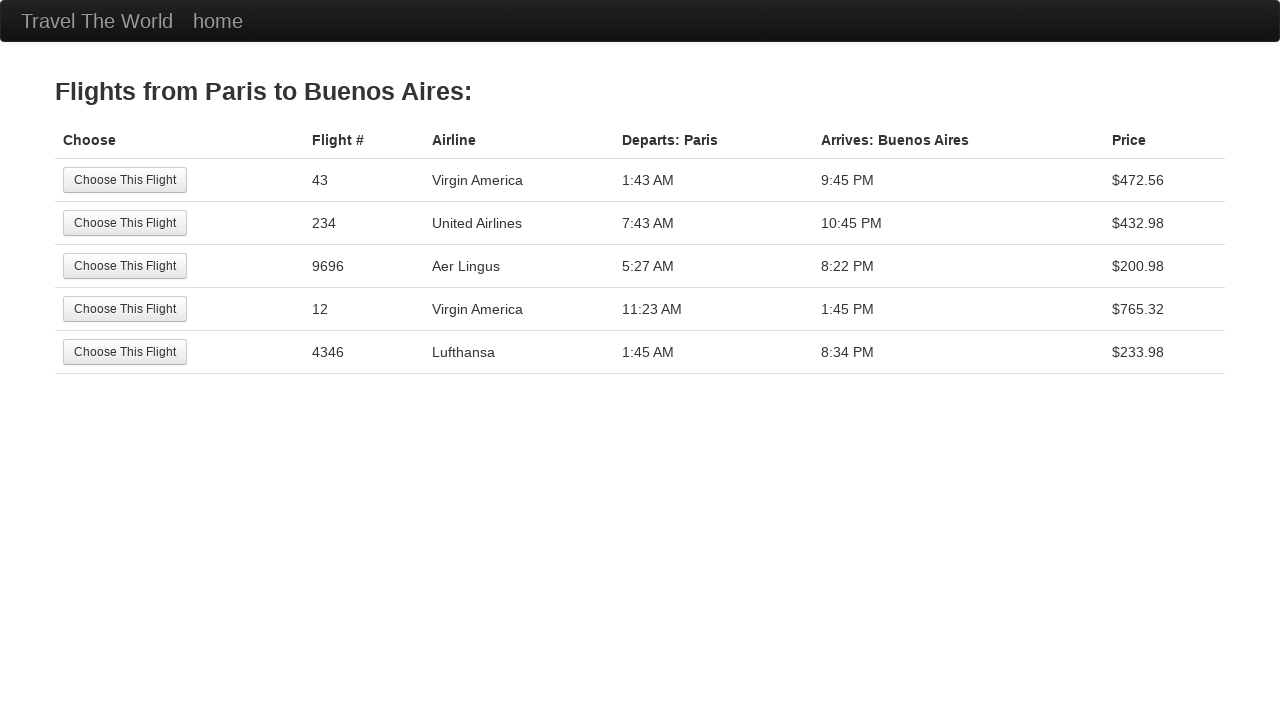

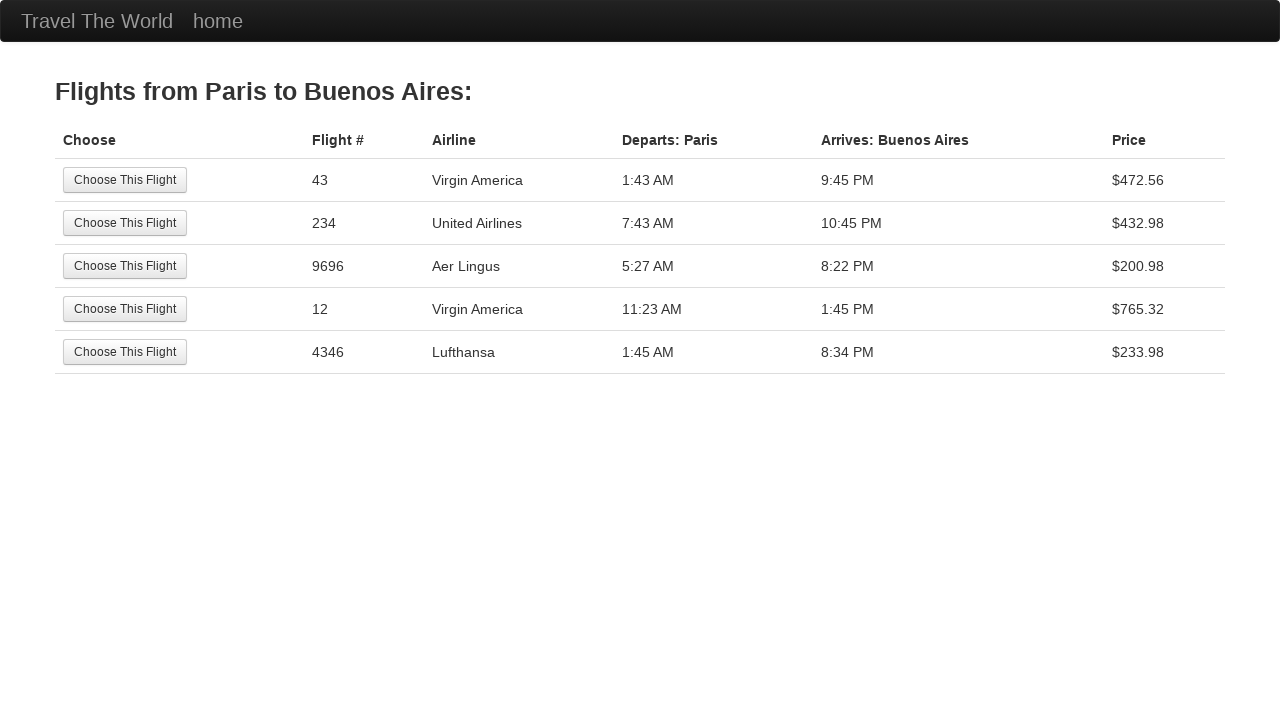